Tests browser window handle functionality by clicking a button that opens a popup window, then retrieves and verifies the window handles for both parent and child windows.

Starting URL: https://deliver.courseavenue.com/PopupTest.aspx

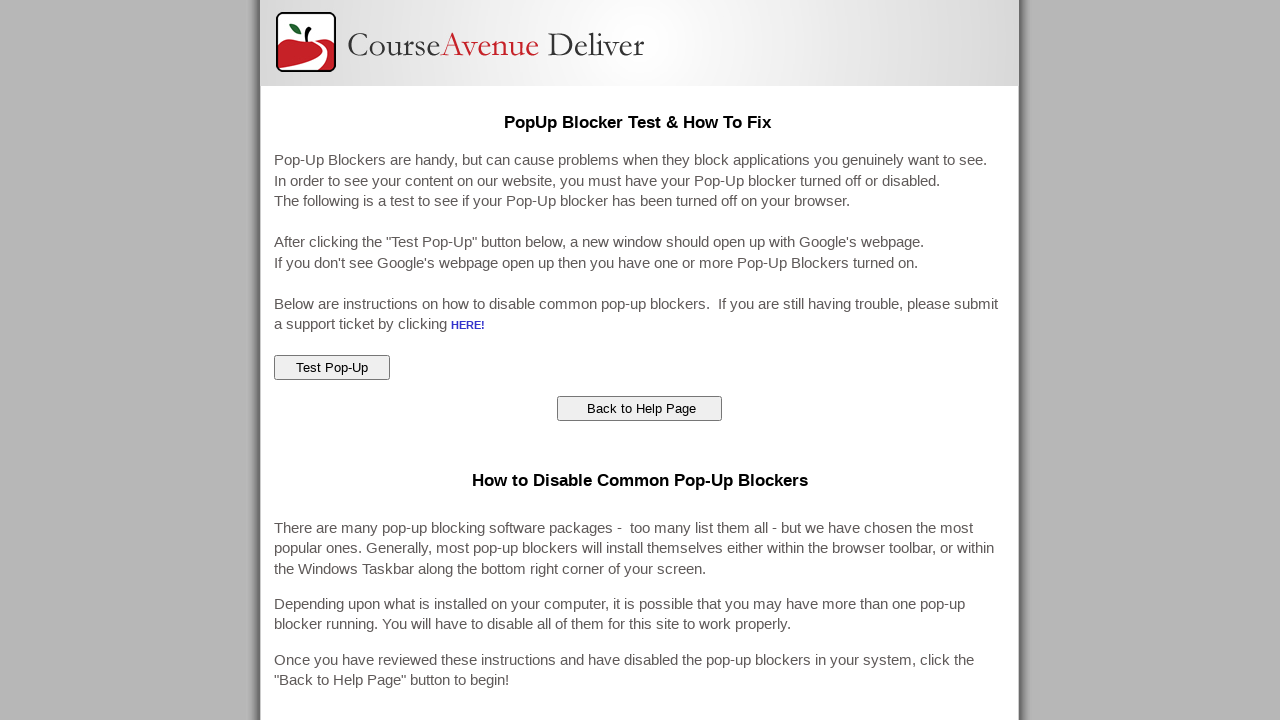

Clicked popup test button to open a new window at (332, 368) on #ctl00_ContentMain_popupTest
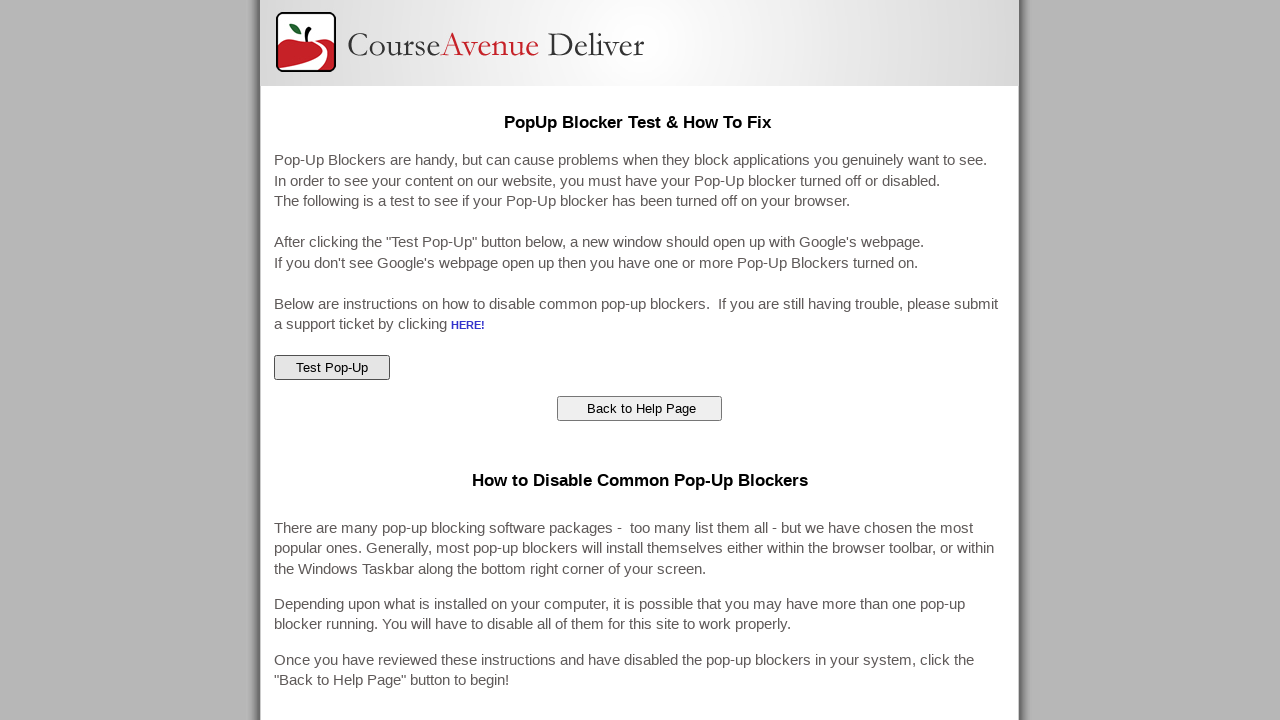

Waited 1000ms for popup window to open
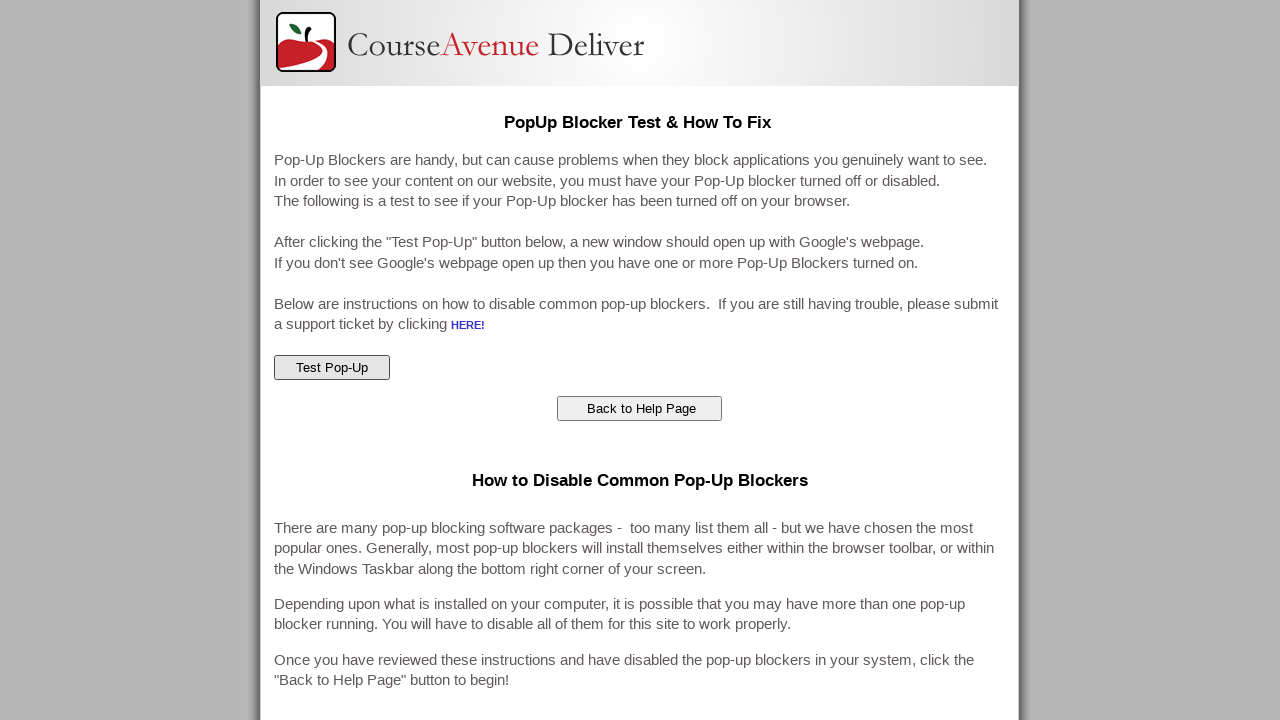

Retrieved all pages in the browser context
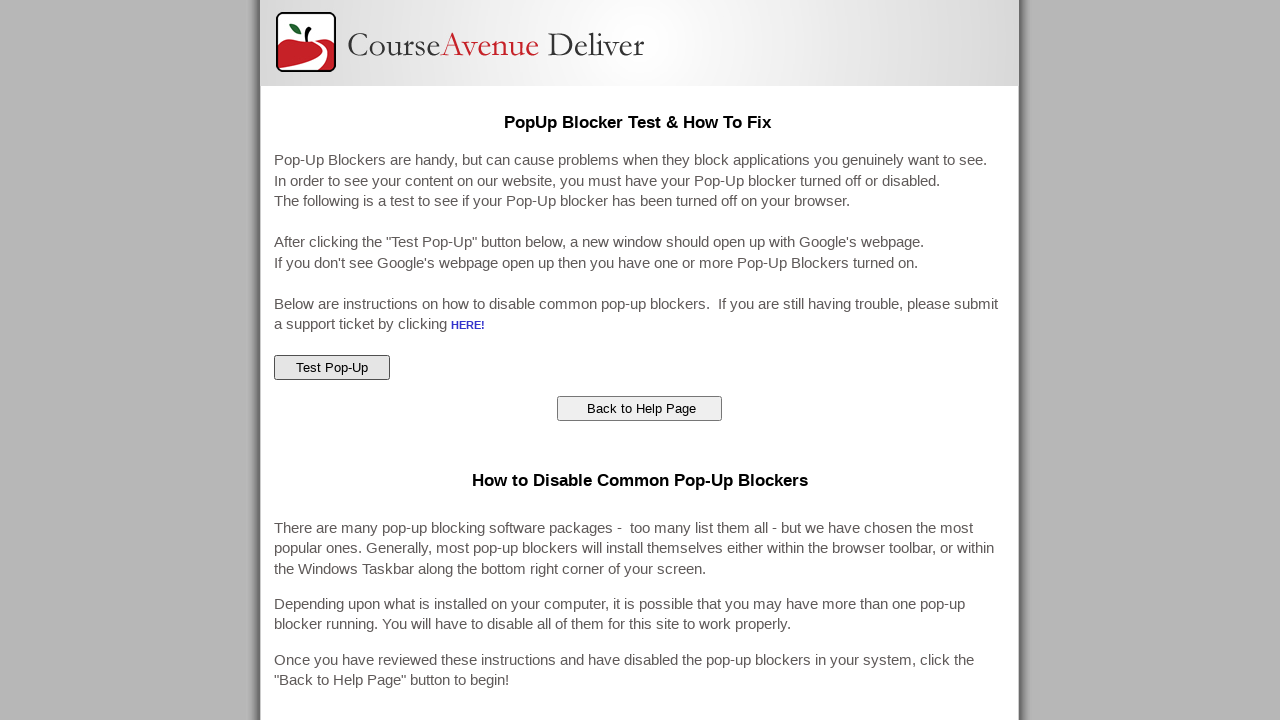

Identified parent page as first window handle
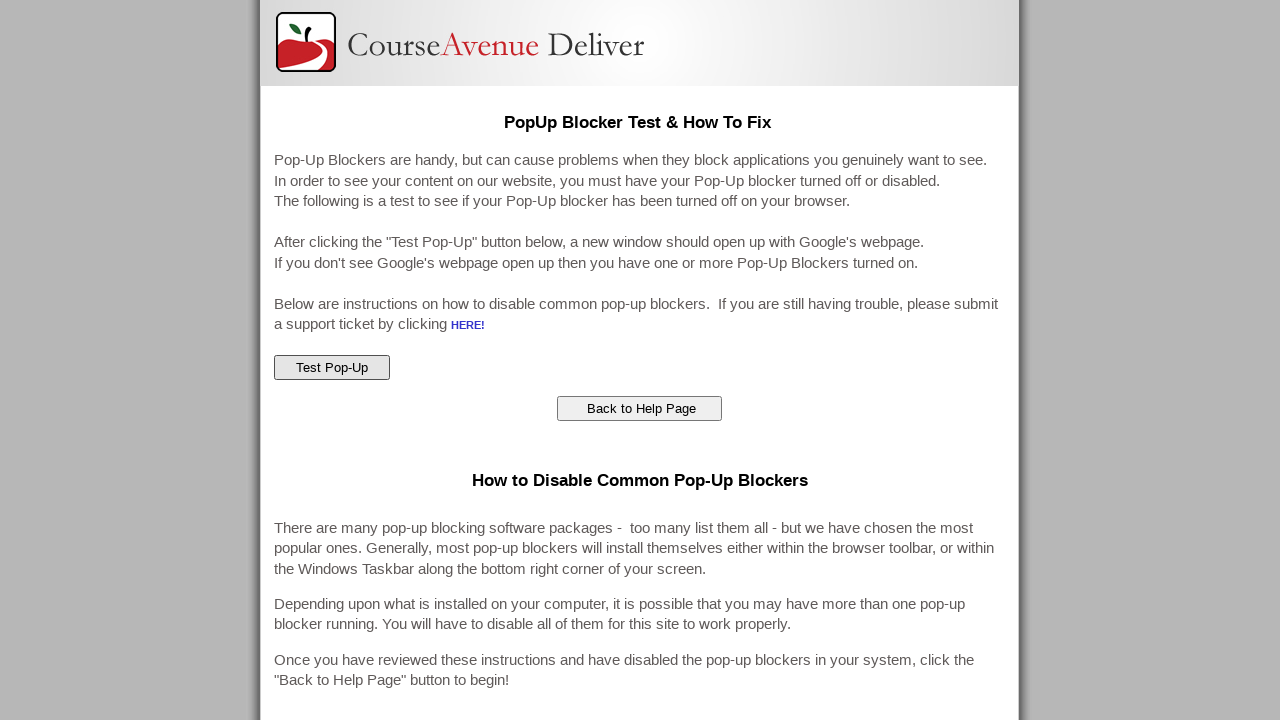

Identified child page: found popup window
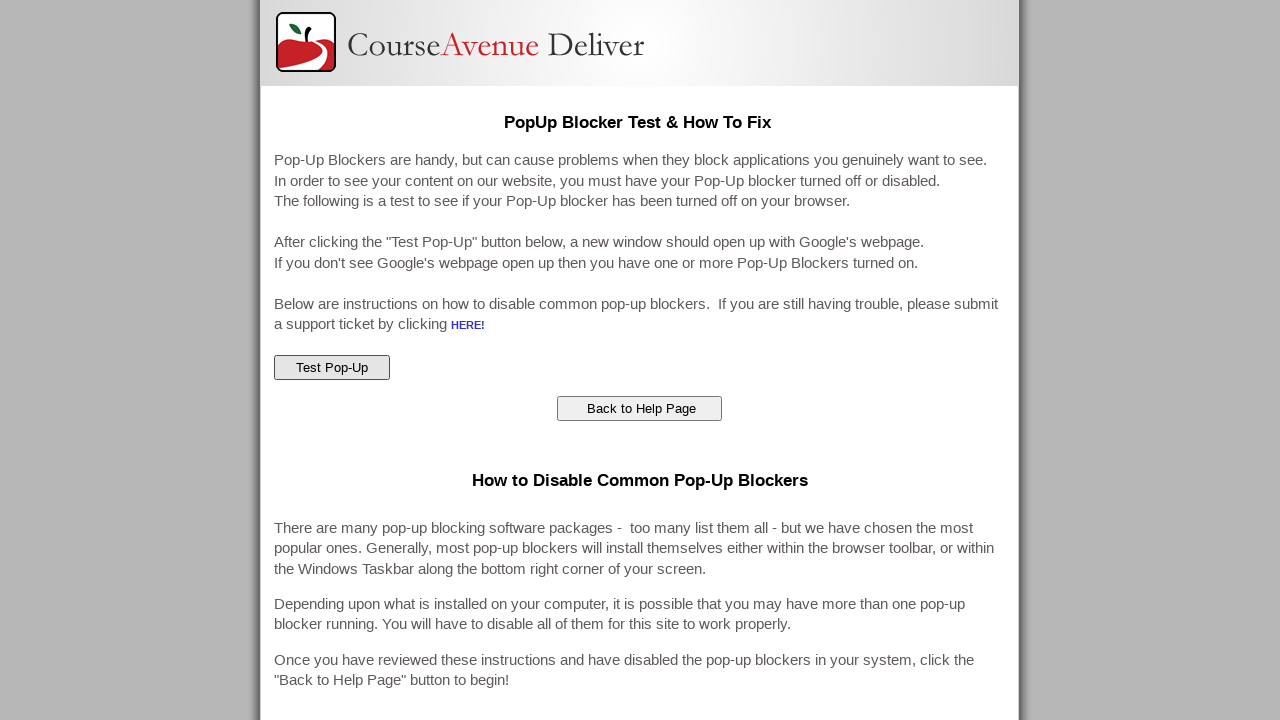

Waited for child popup window to complete DOM content loading
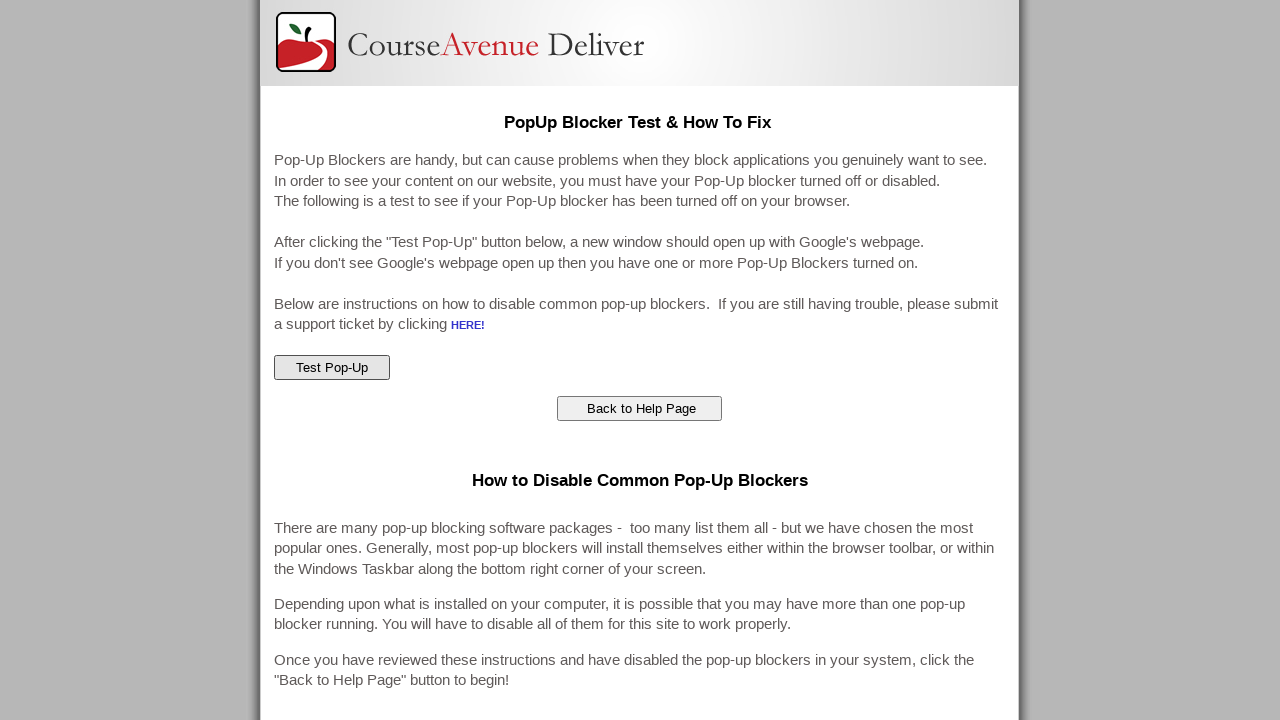

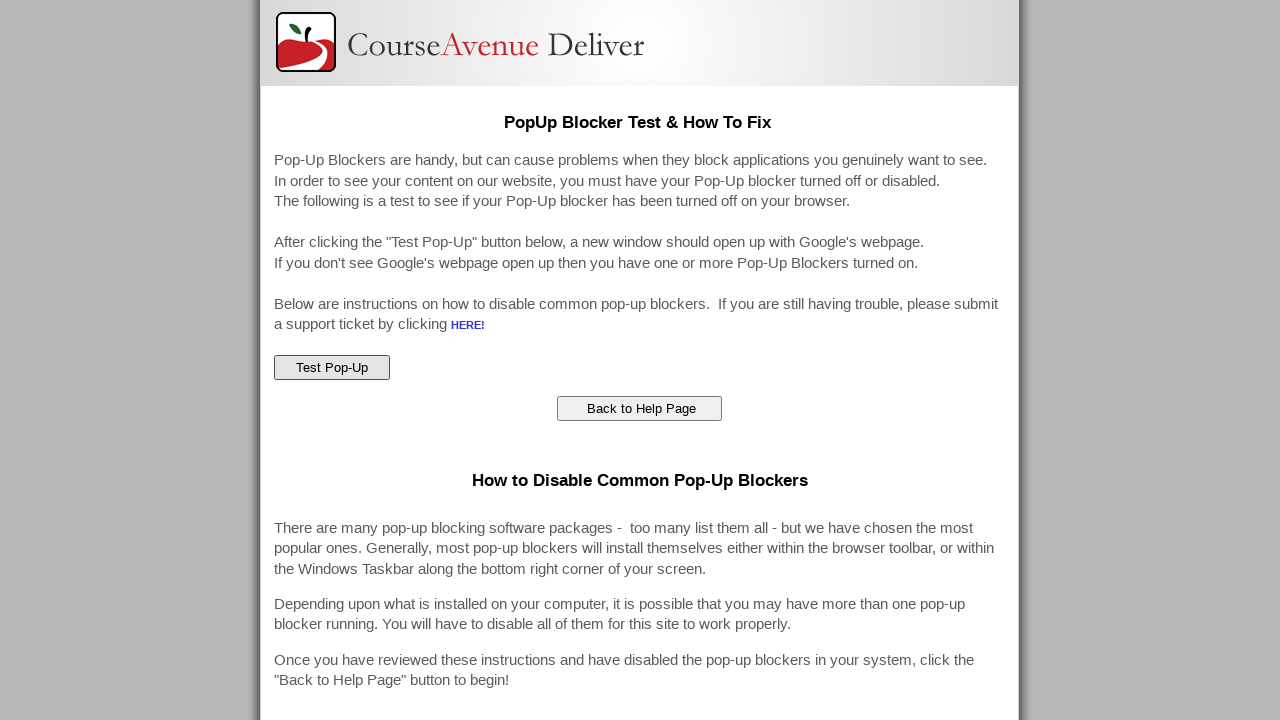